Tests state dropdown functionality by selecting Illinois, Virginia, and California using different selection methods (visible text, value, index), then verifies California is the final selected option

Starting URL: https://practice.cydeo.com/dropdown

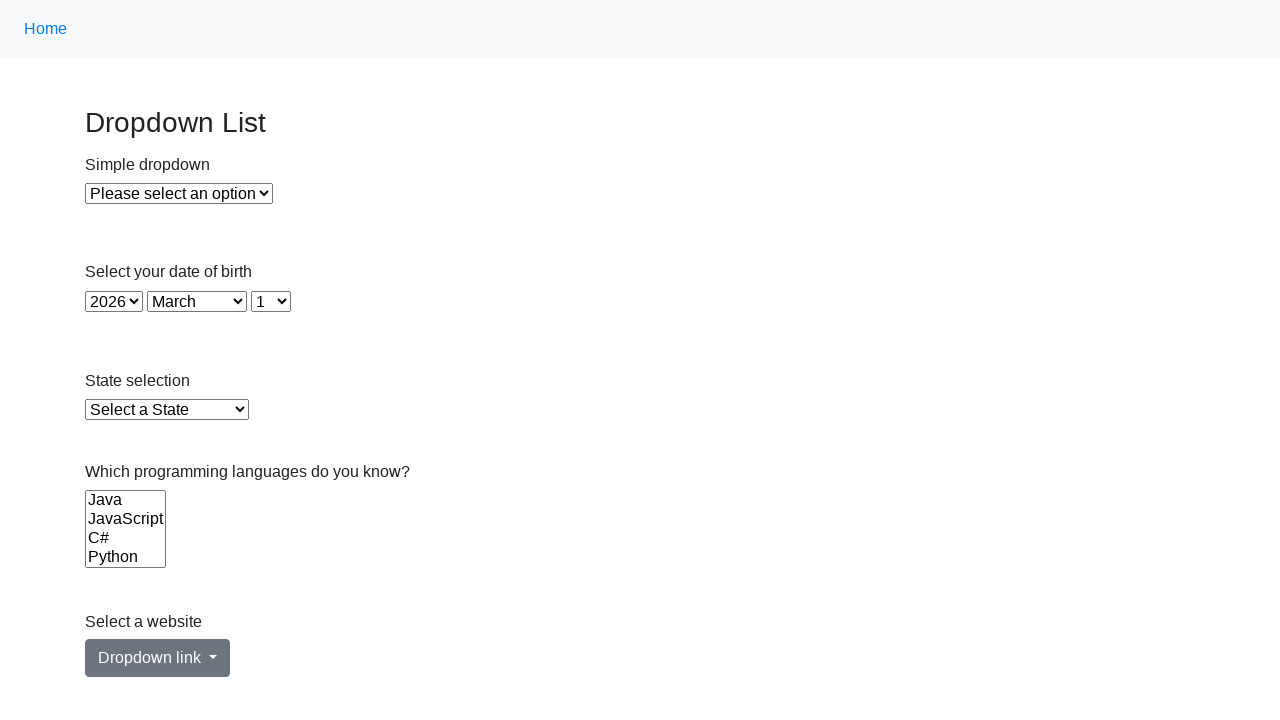

Selected Illinois from state dropdown by visible text on #state
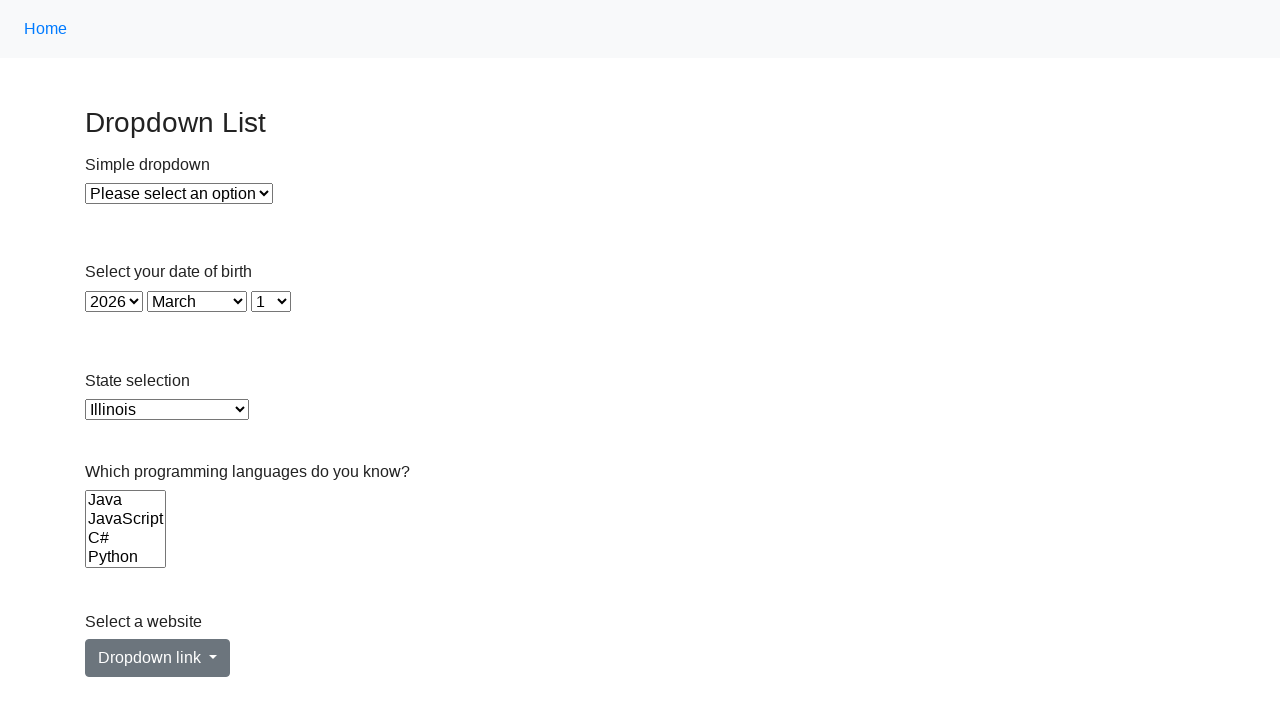

Selected Virginia from state dropdown by value on #state
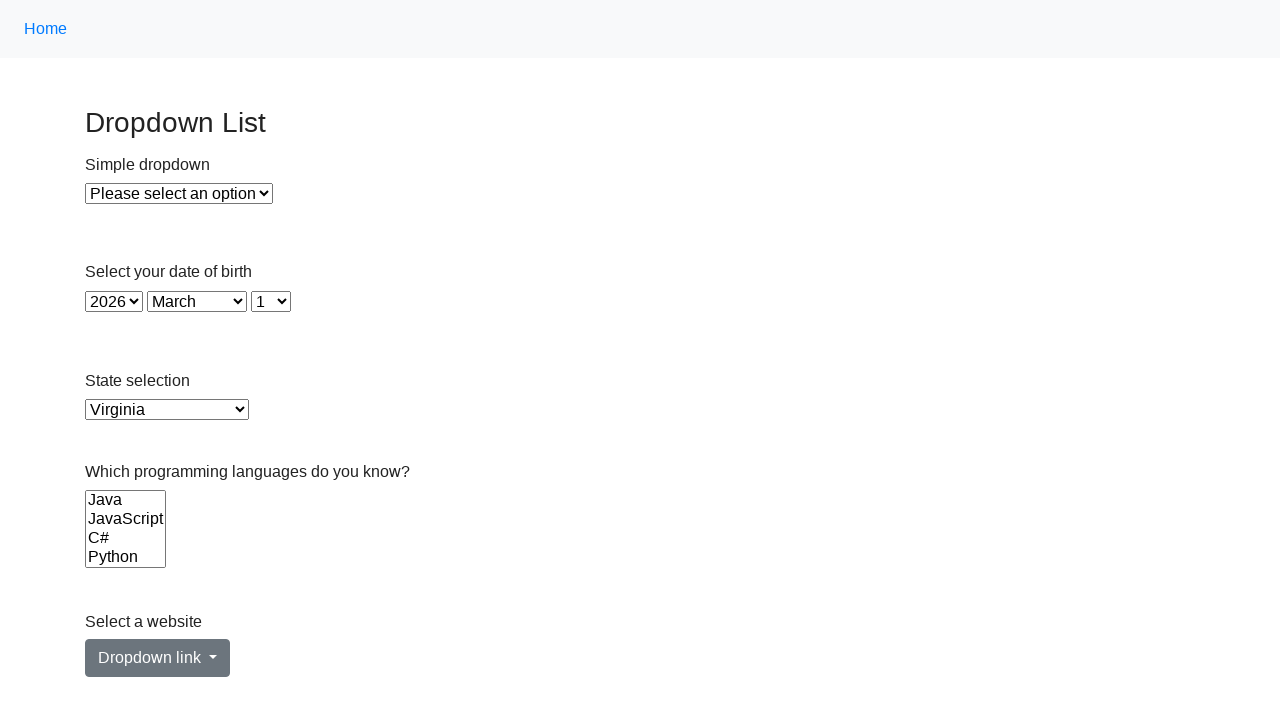

Selected California from state dropdown by index 5 on #state
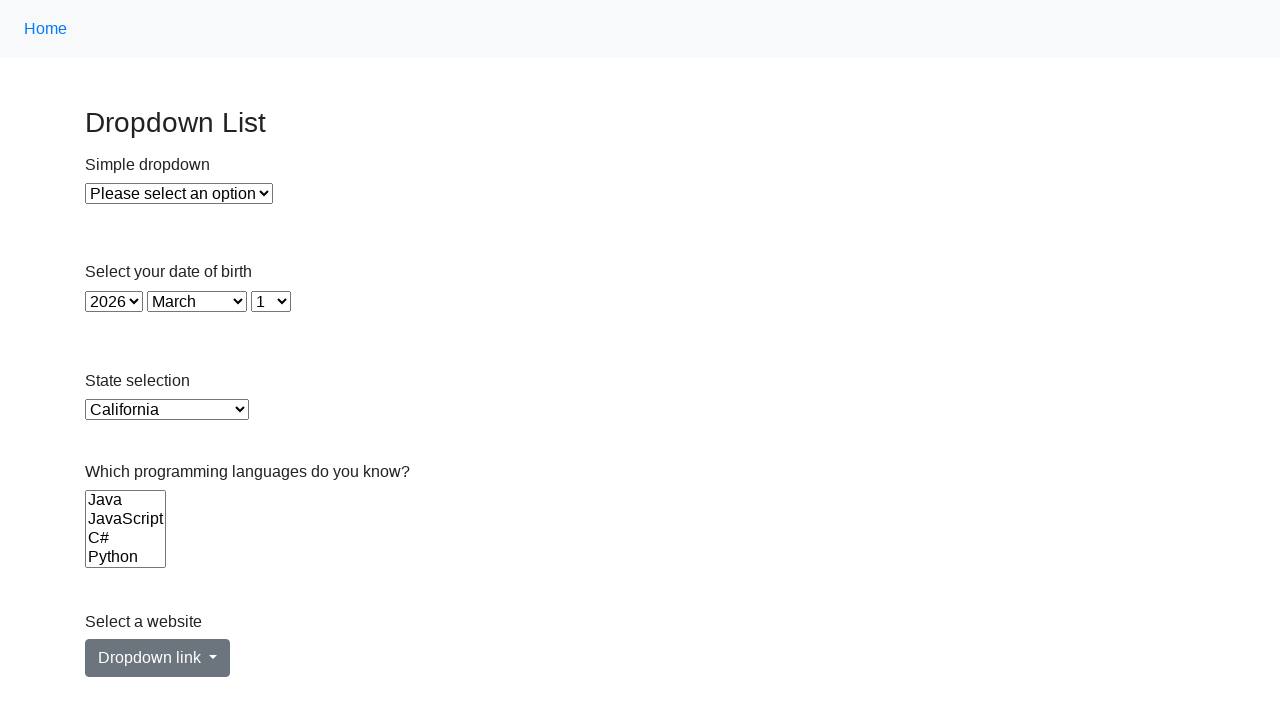

Retrieved current selected value from state dropdown
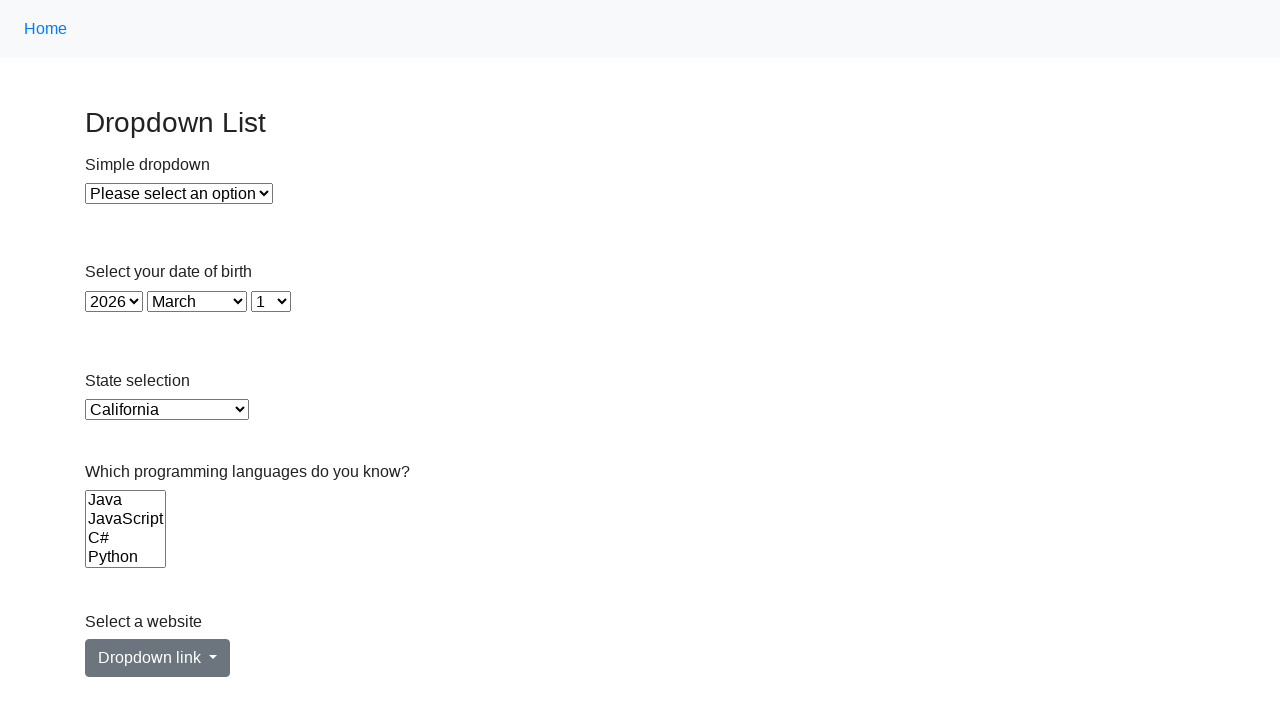

Verified that California is the final selected option in state dropdown
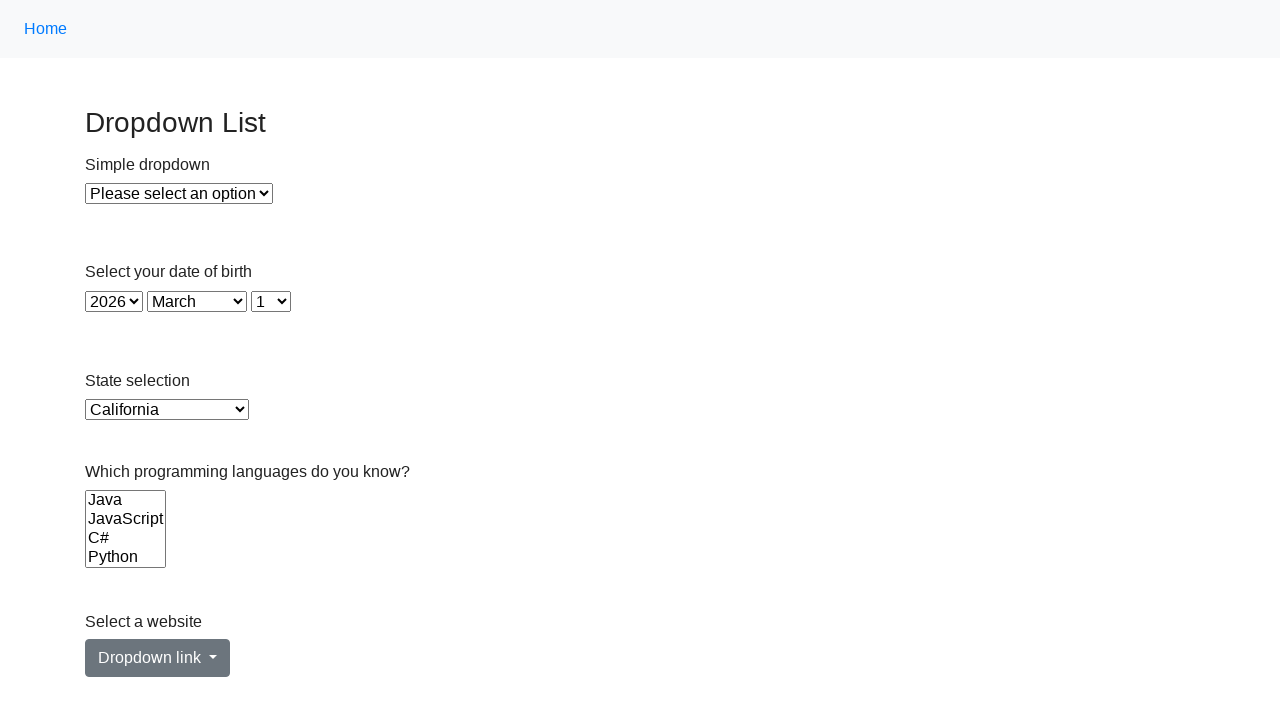

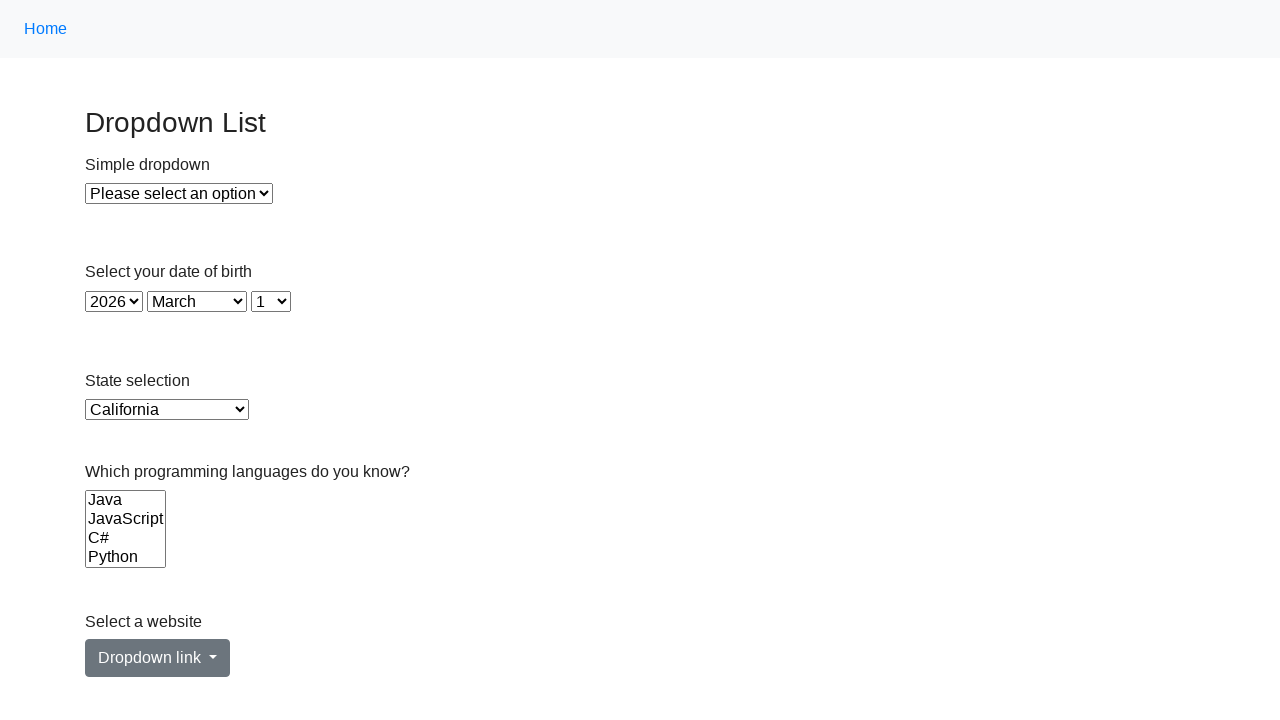